Tests the search functionality on python.org by entering "pycon" in the search box and submitting the search form, then verifying results are found.

Starting URL: http://www.python.org

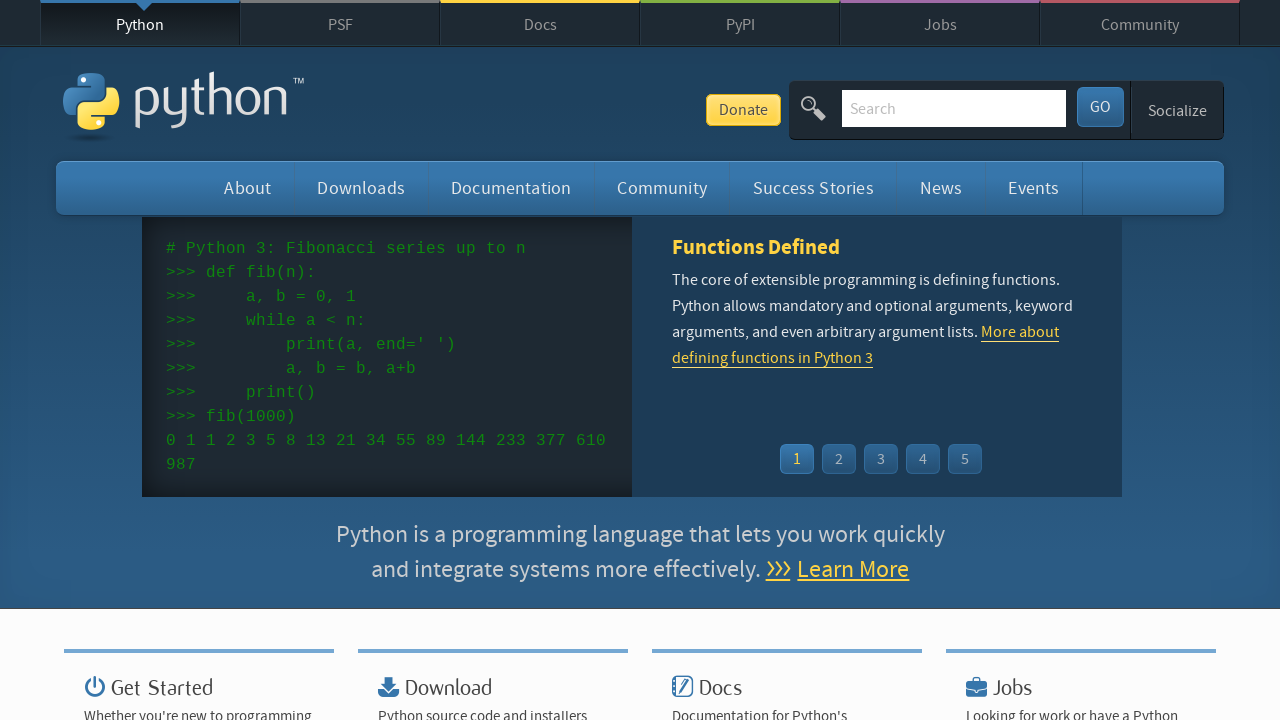

Verified 'Python' is in page title
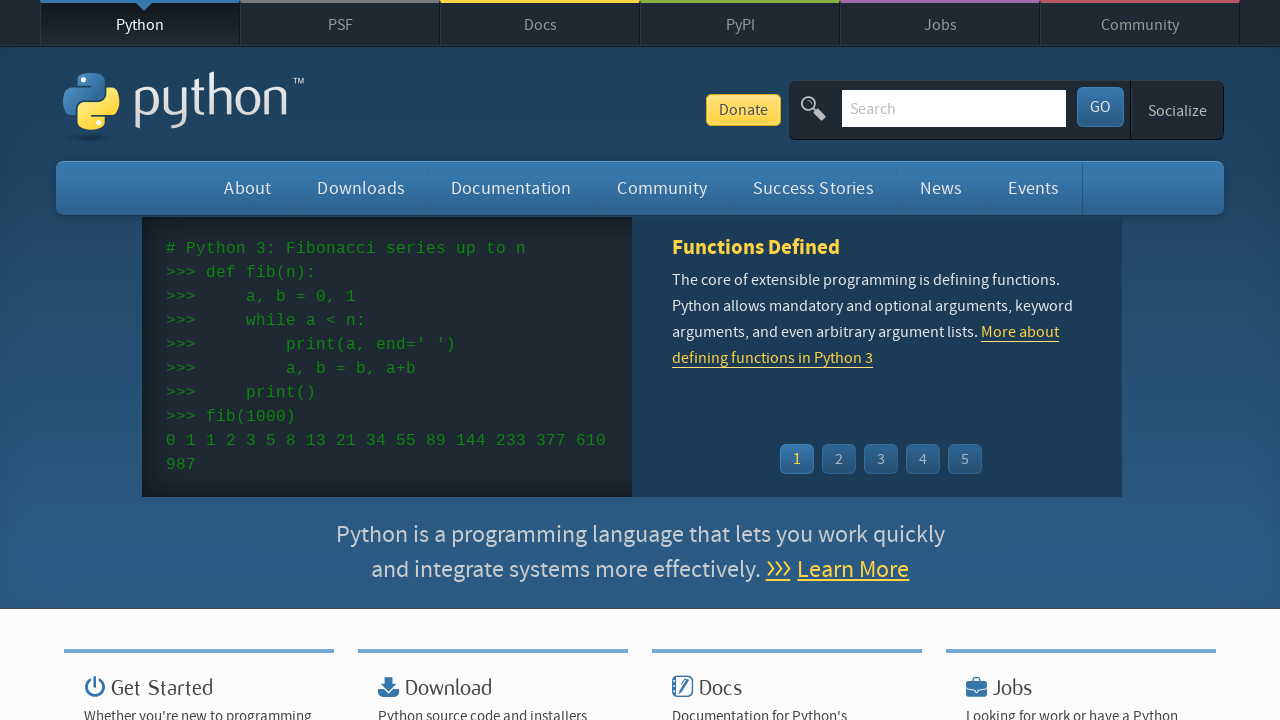

Filled search box with 'pycon' on input[name='q']
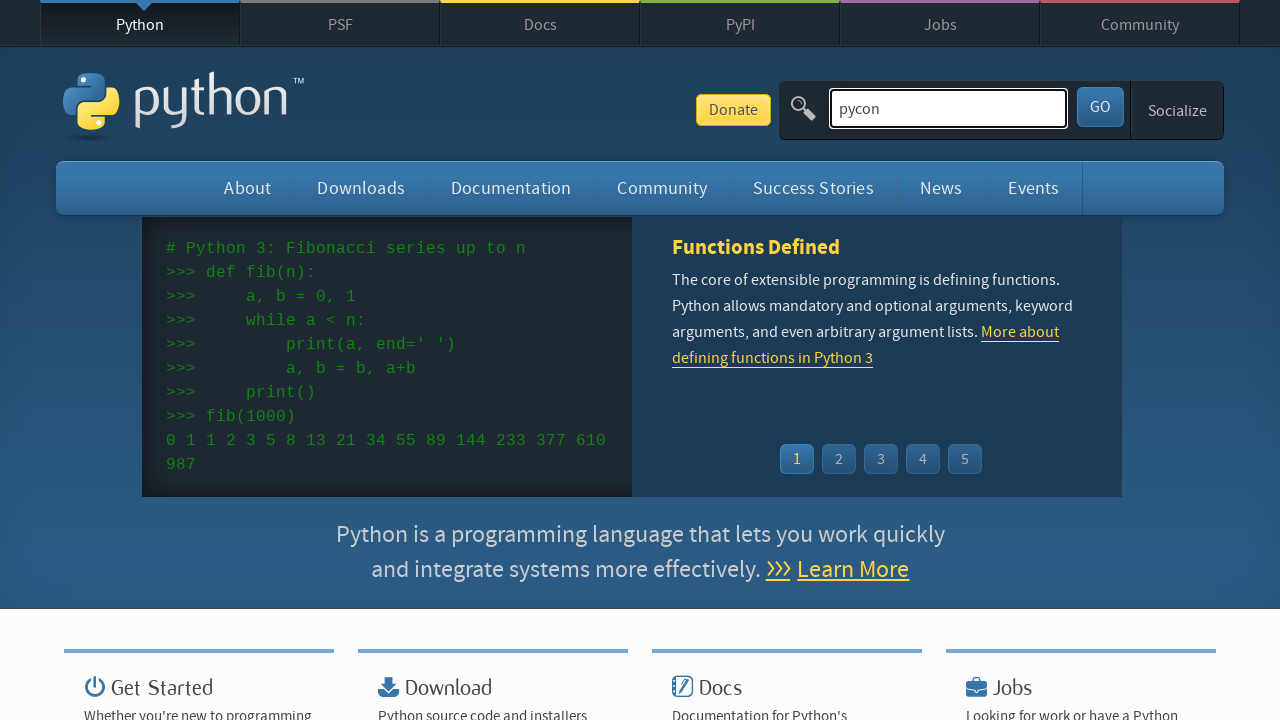

Pressed Enter to submit search form on input[name='q']
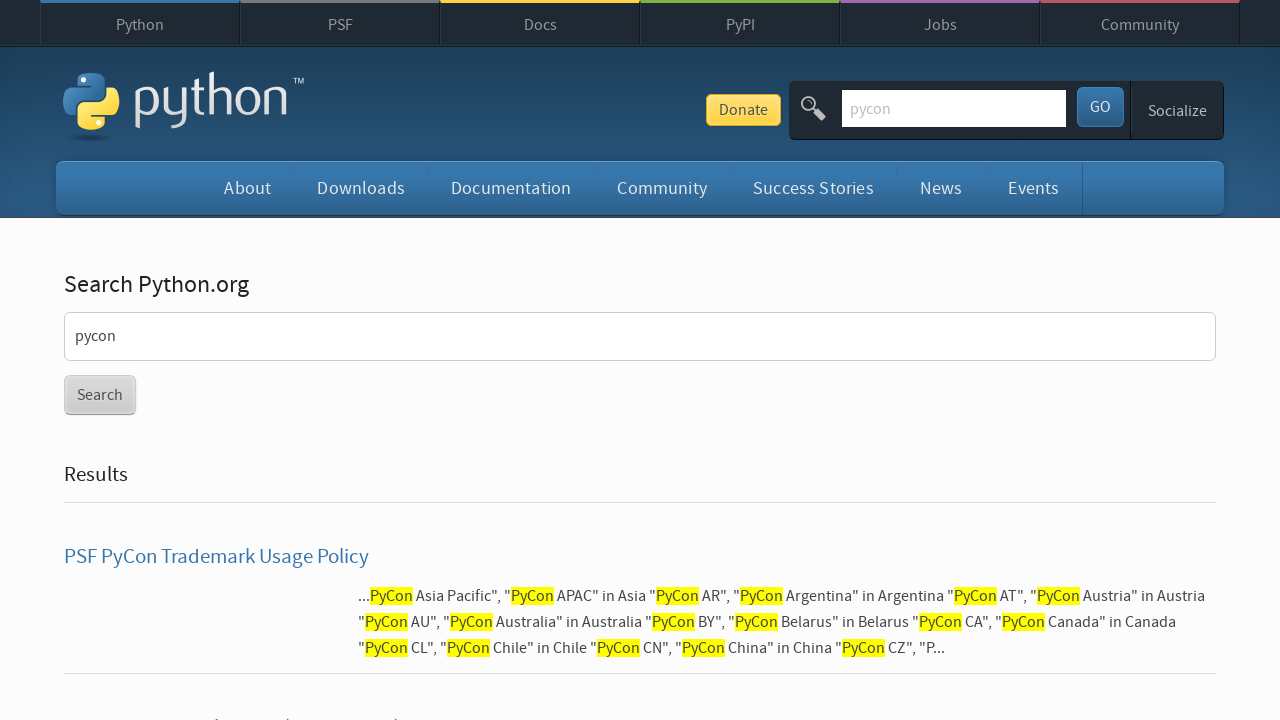

Waited for network to become idle after search submission
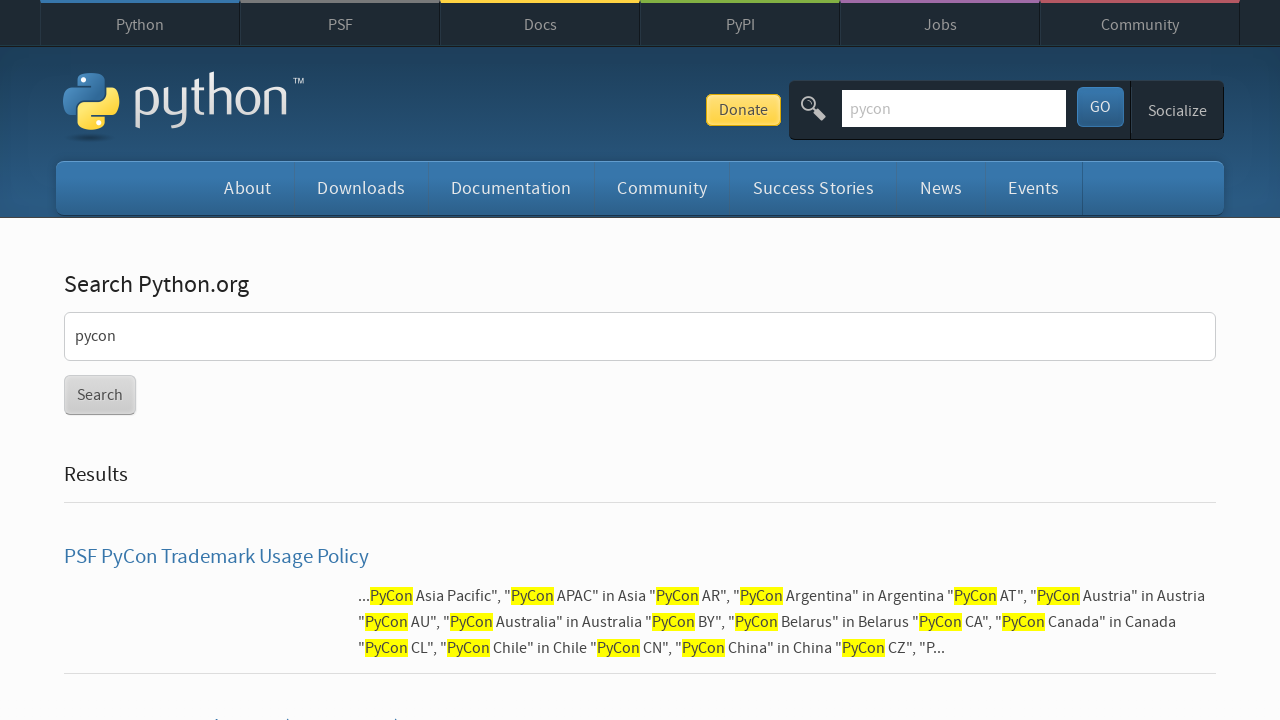

Verified search results were found (no 'No results found' message)
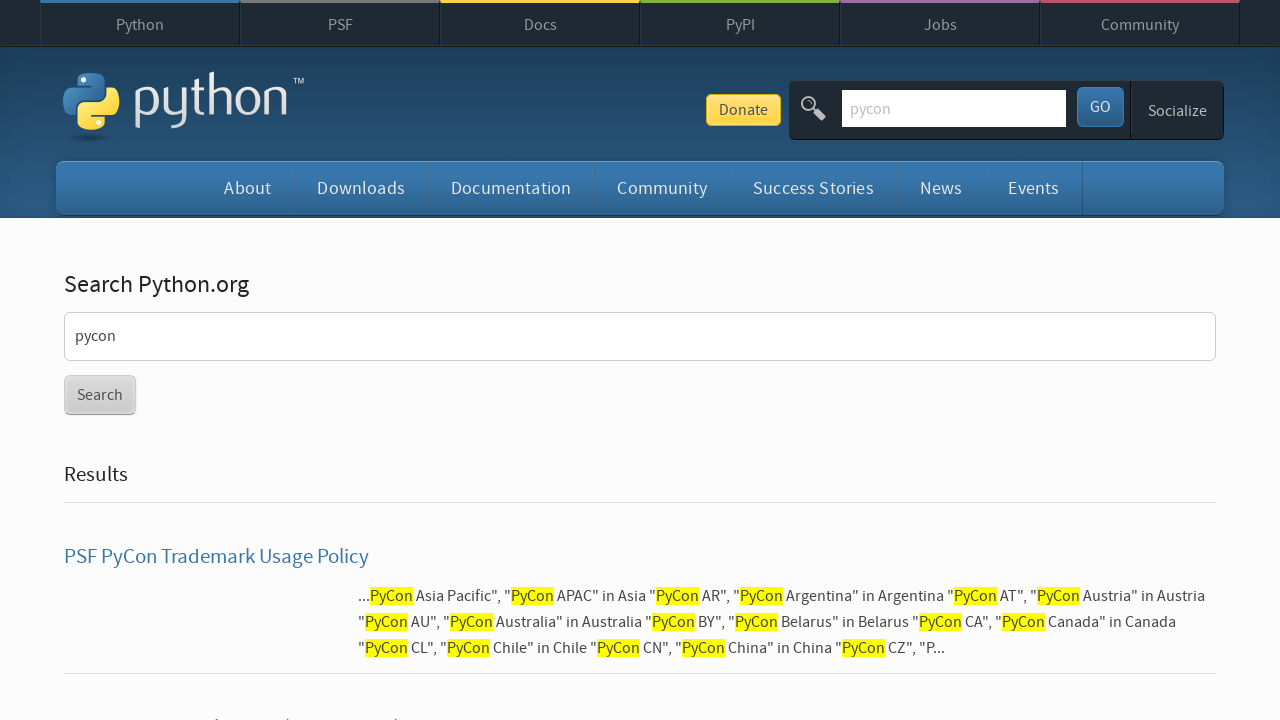

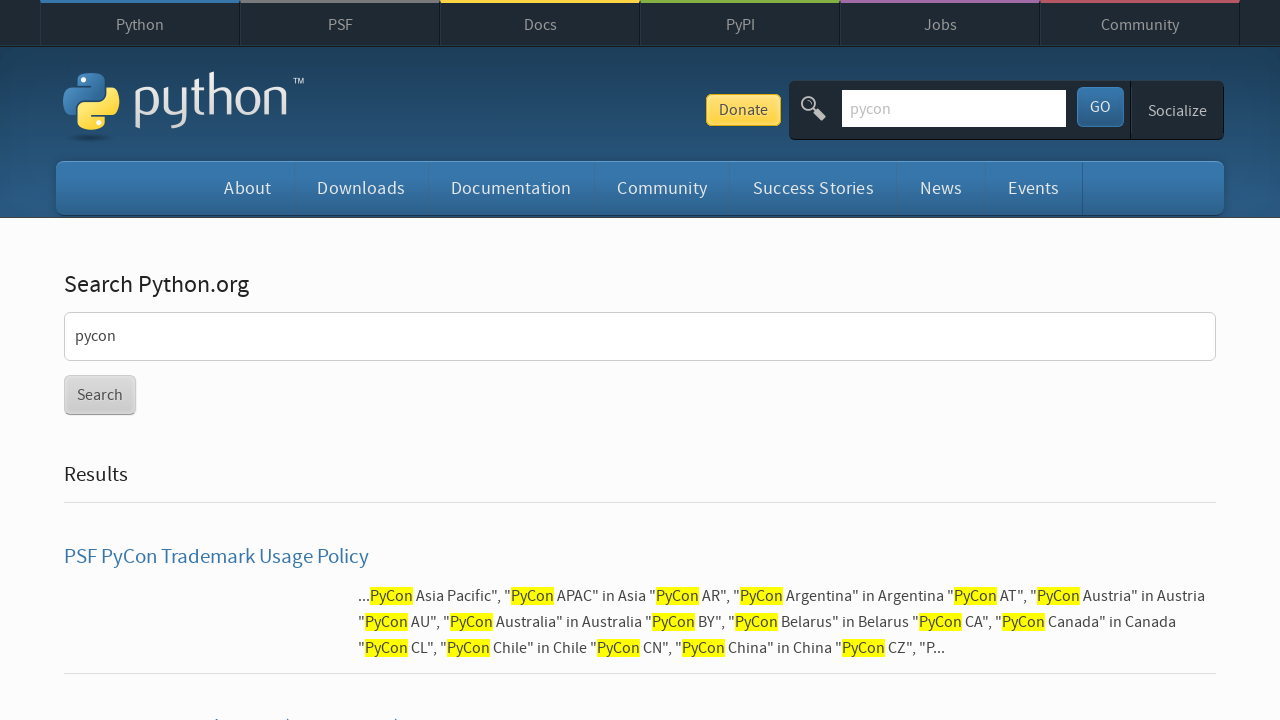